Navigates to the OrangeHRM demo login page and verifies the page loads successfully by checking for page content.

Starting URL: https://opensource-demo.orangehrmlive.com/web/index.php/auth/login

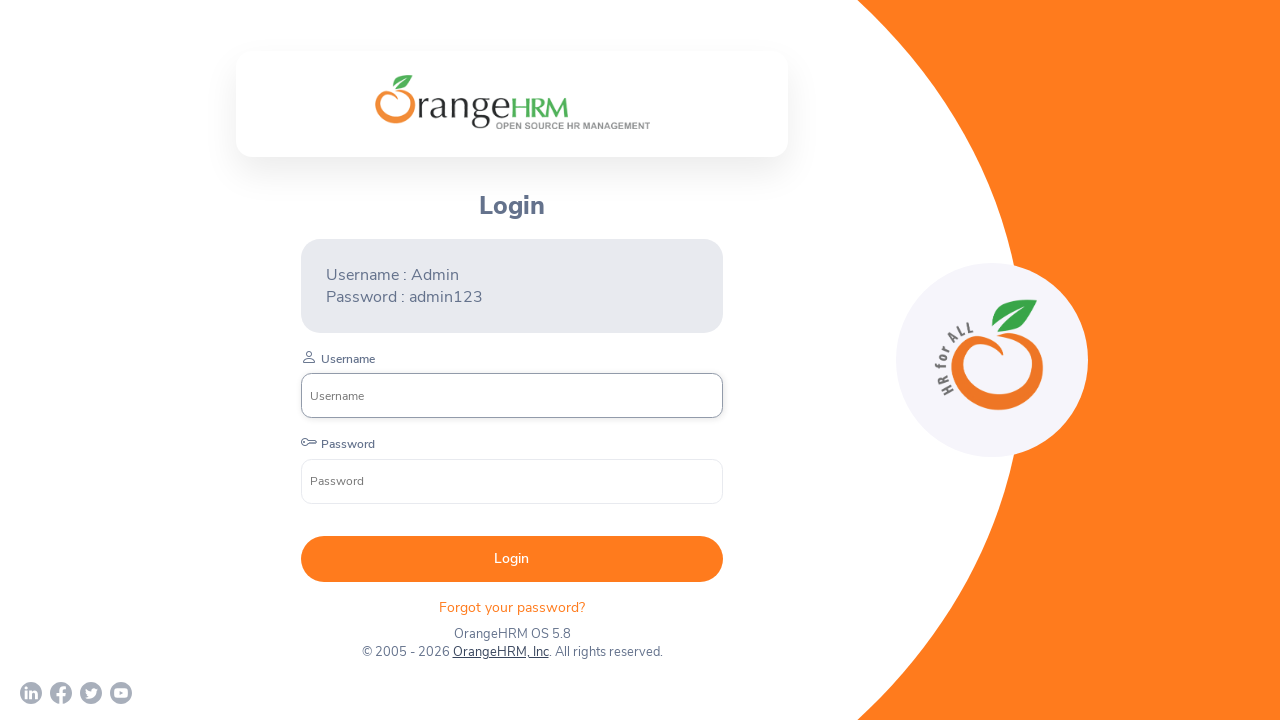

Waited for login page DOM content to load
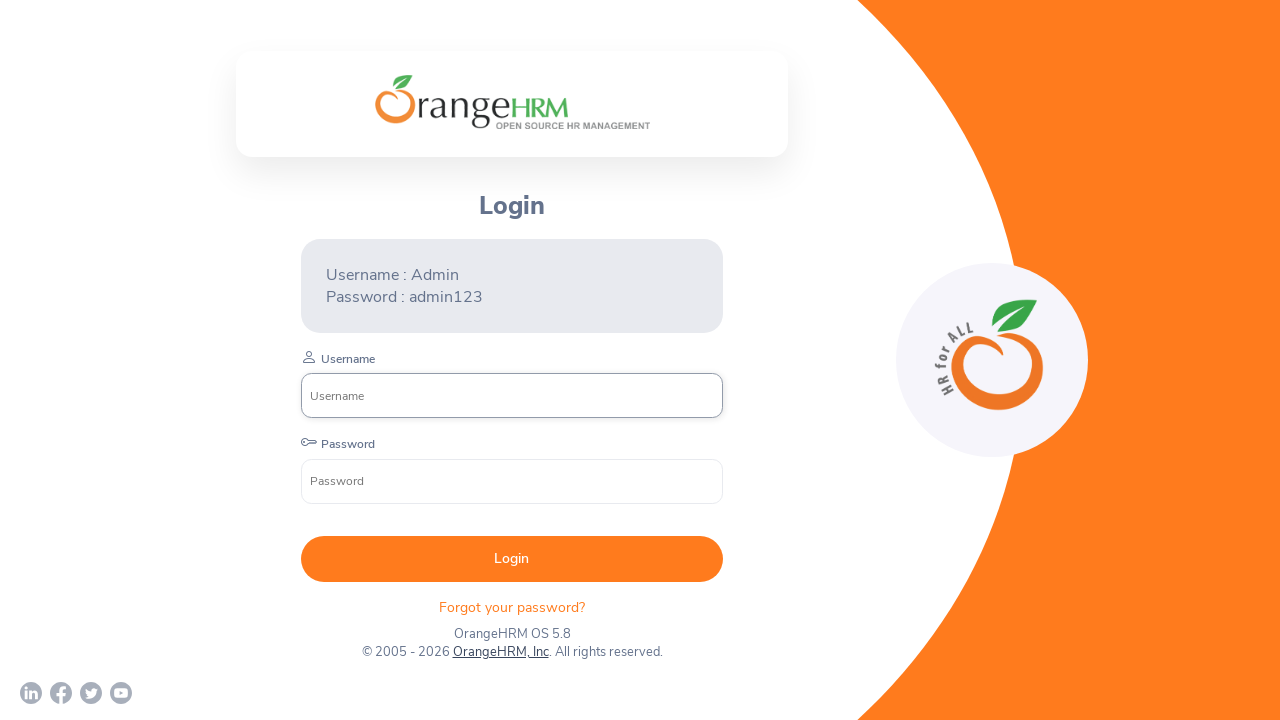

Verified page body element is present
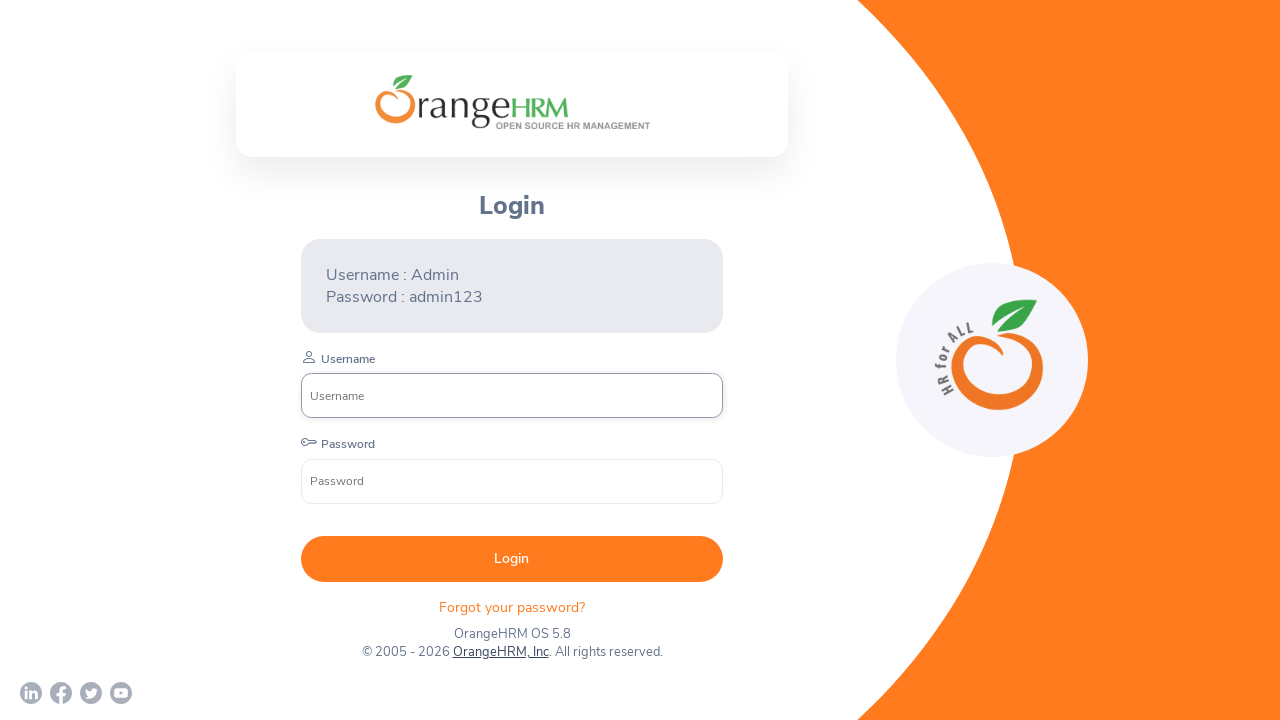

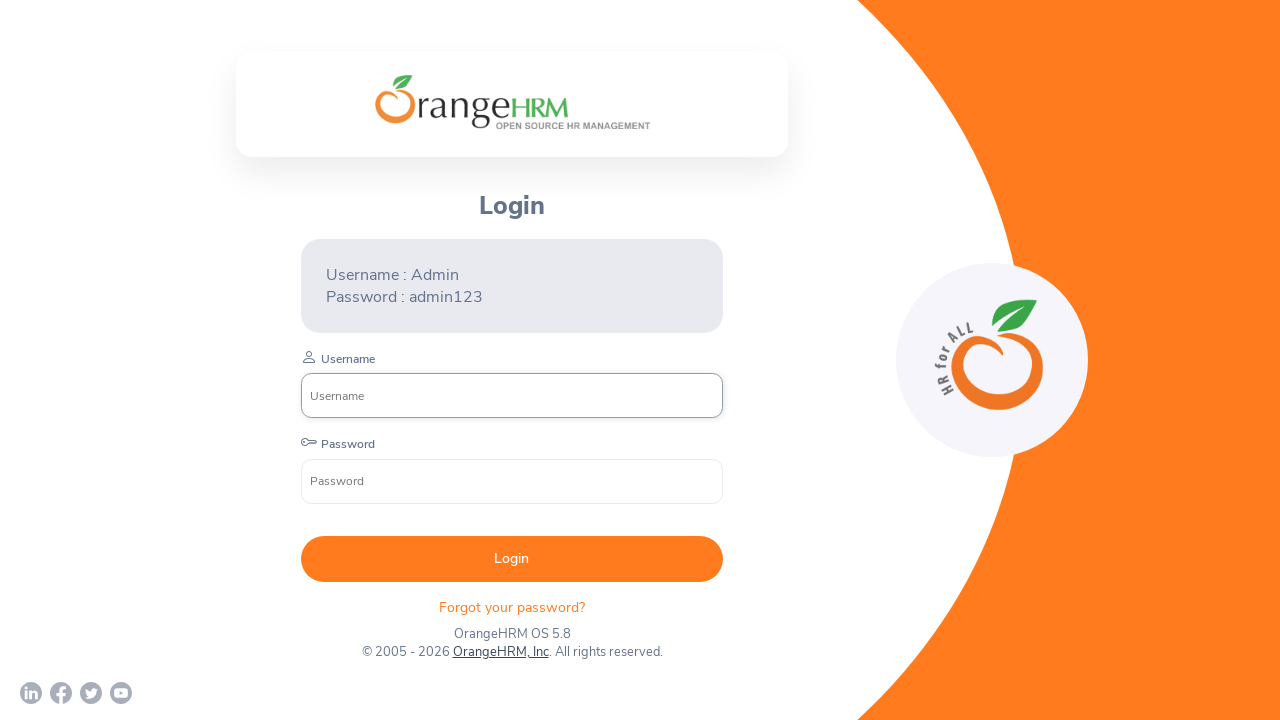